Tests a simple form submission by filling in first name, last name, and email fields, then clicking the submit button.

Starting URL: http://secure-retreat-92358.herokuapp.com/

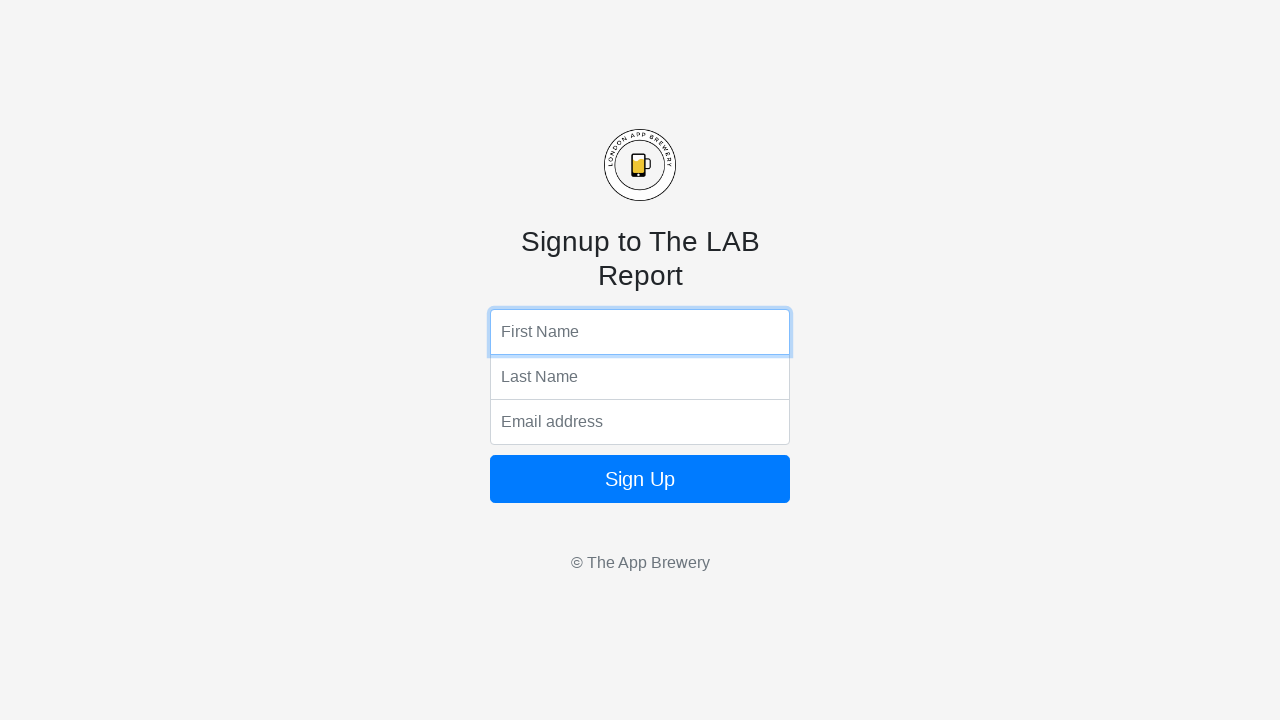

Filled first name field with 'MS' on input[name='fName']
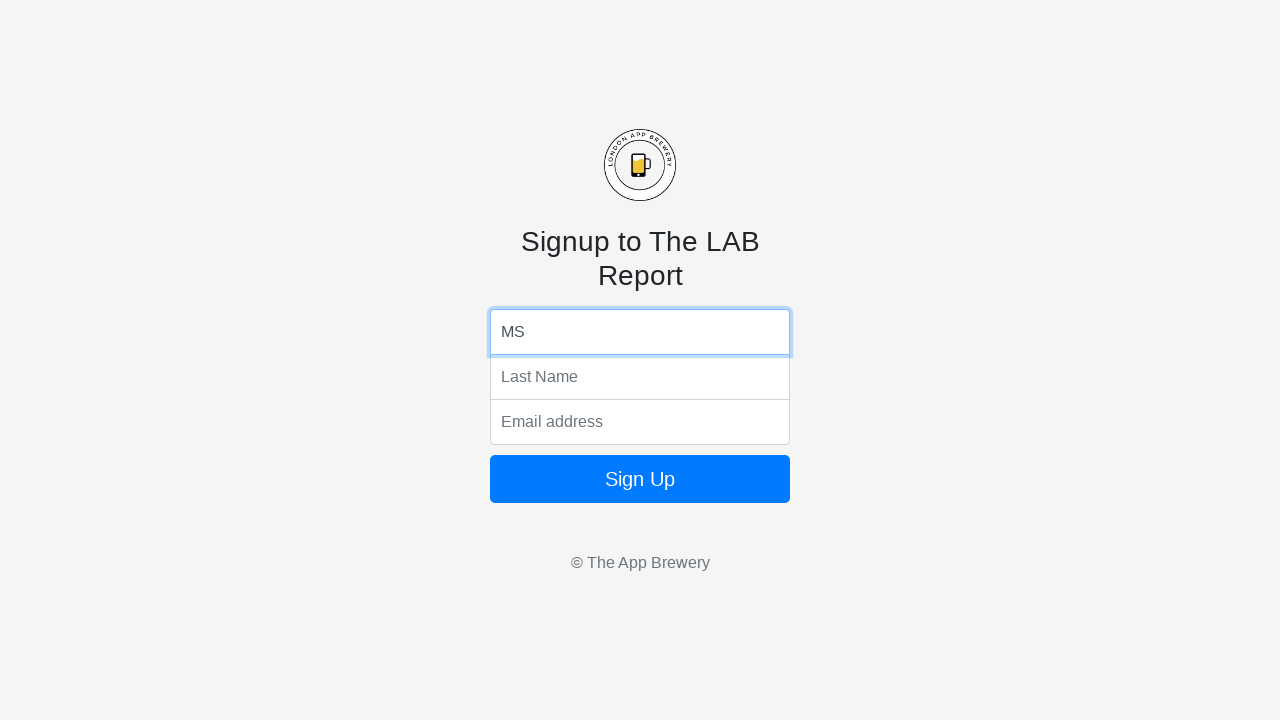

Filled last name field with 'Velan' on input[name='lName']
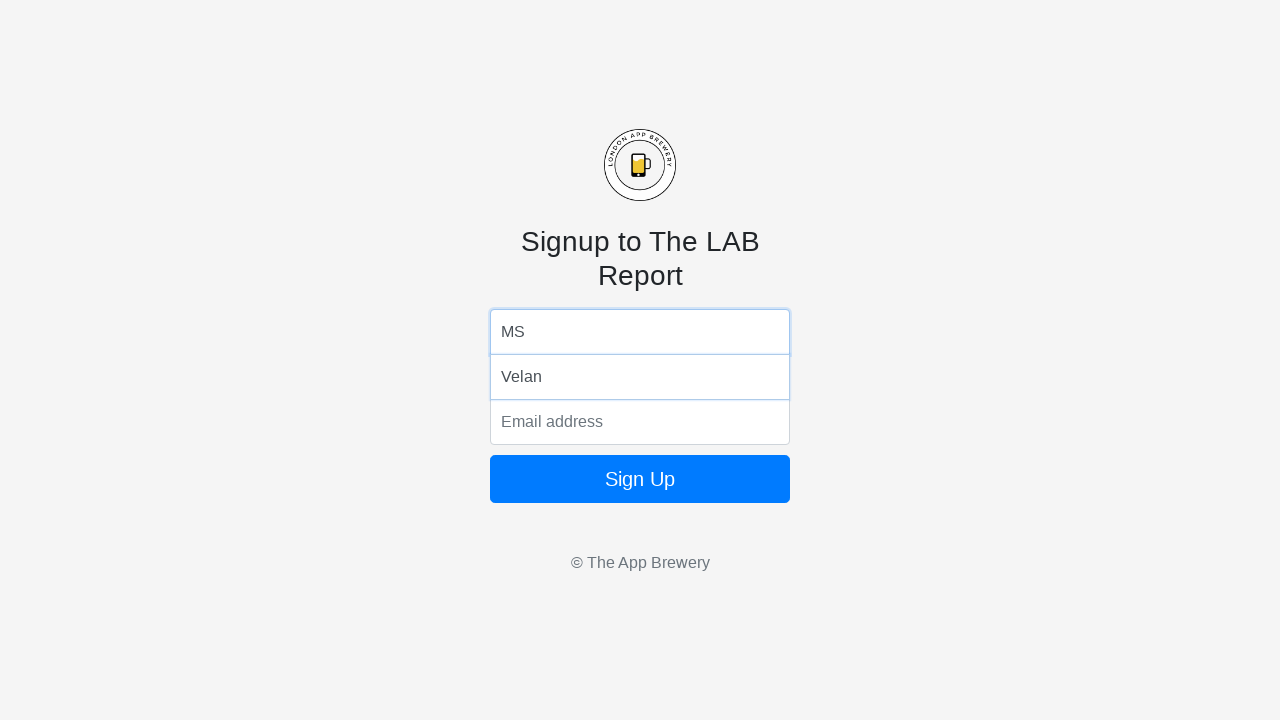

Filled email field with 'testing@gmail.com' on input[name='email']
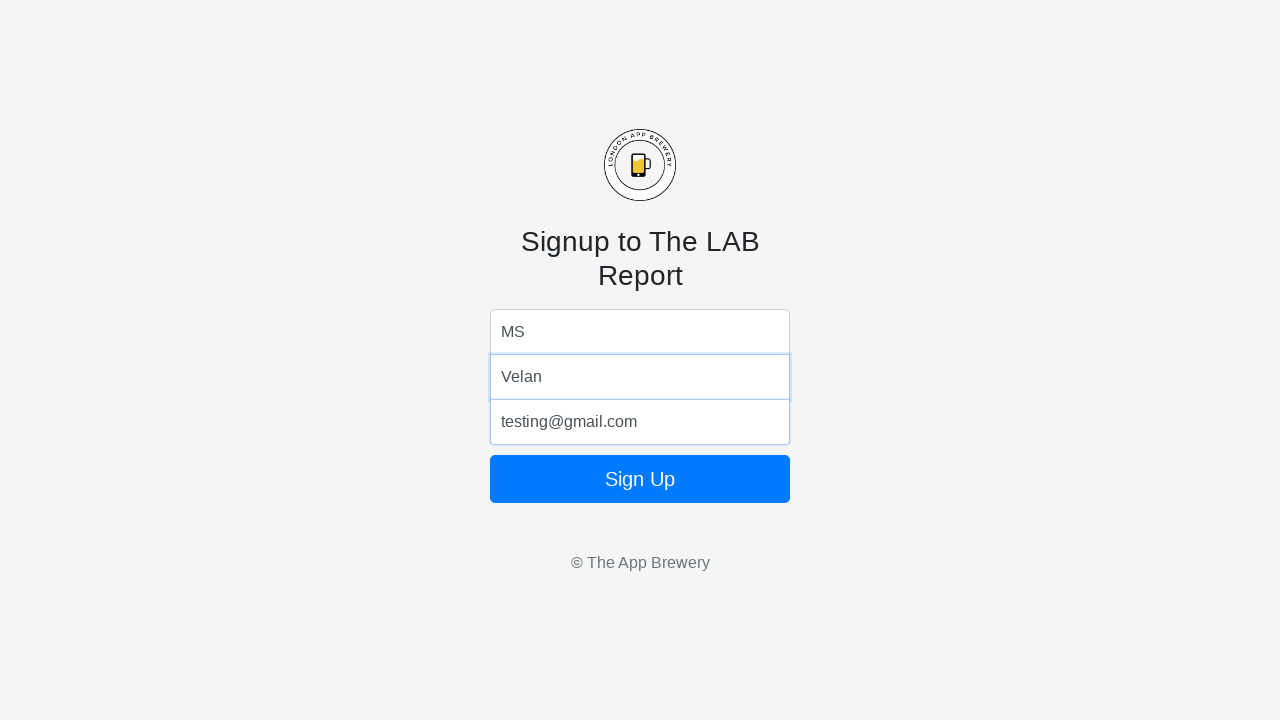

Clicked submit button to submit form at (640, 479) on button
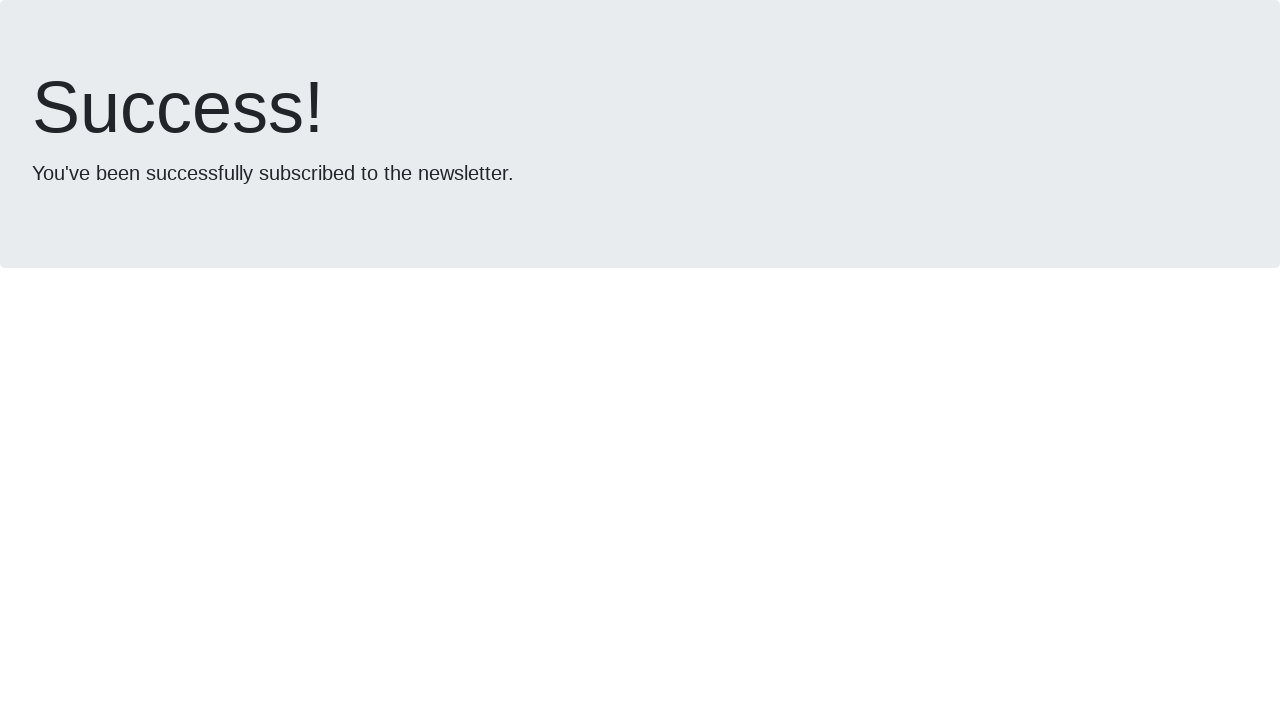

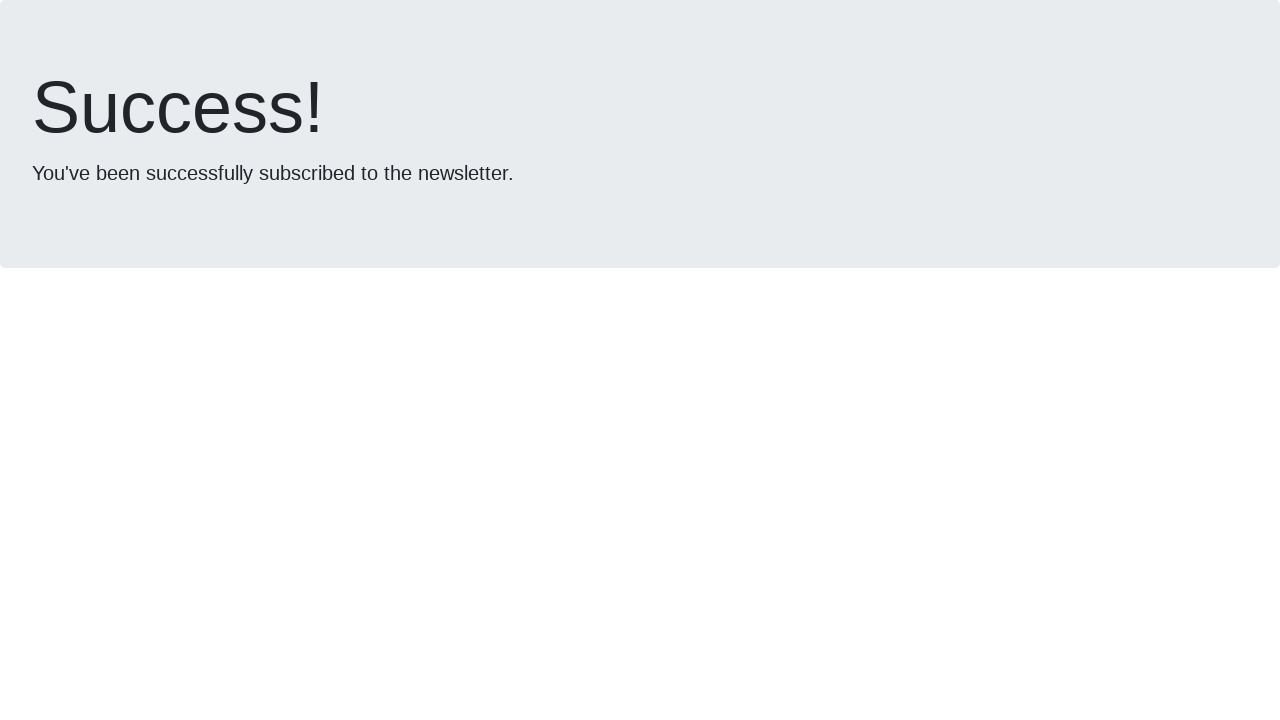